Tests clicking a Hide button on the automation practice page

Starting URL: https://rahulshettyacademy.com/AutomationPractice/

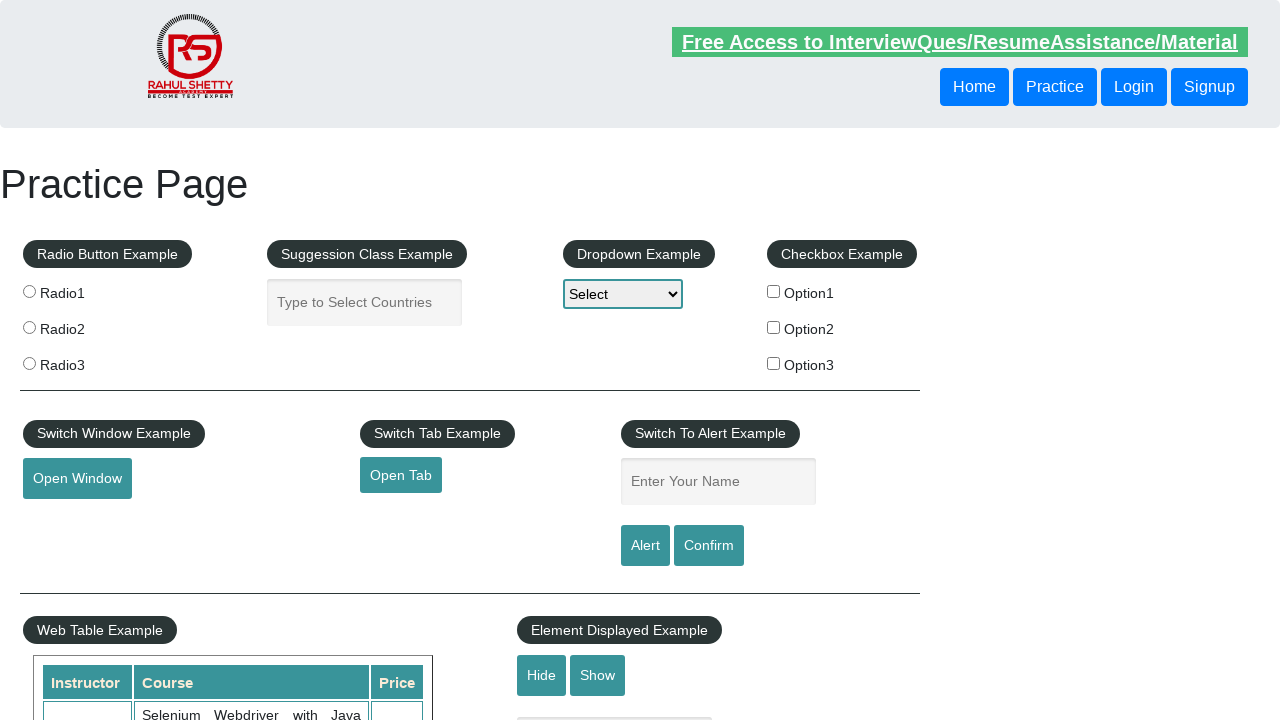

Navigated to Rahul Shetty Academy automation practice page
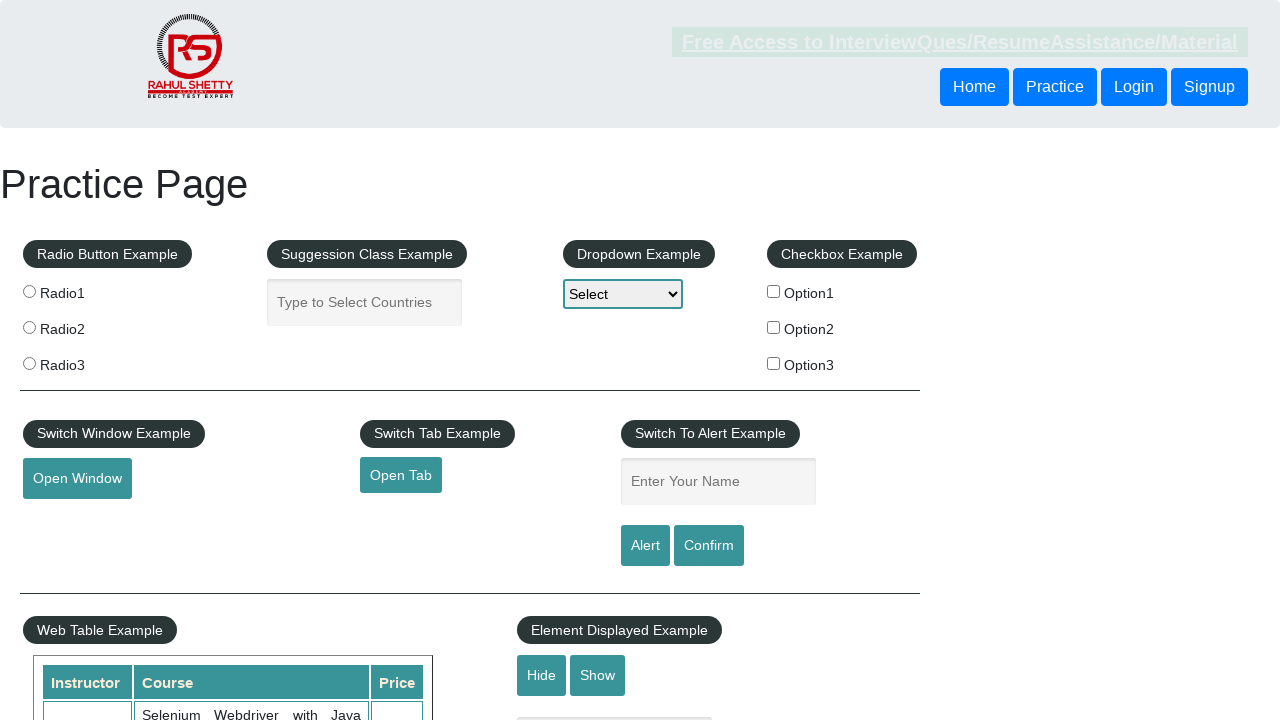

Clicked the Hide button at (542, 675) on input[value='Hide']
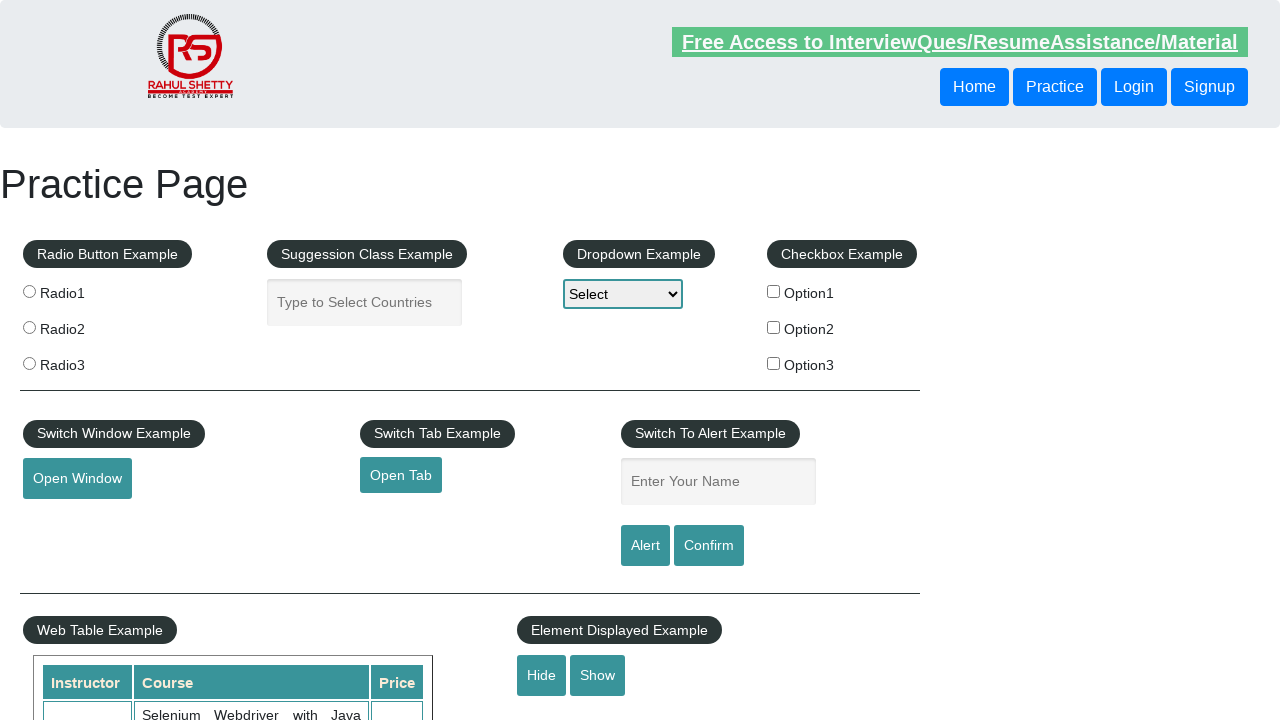

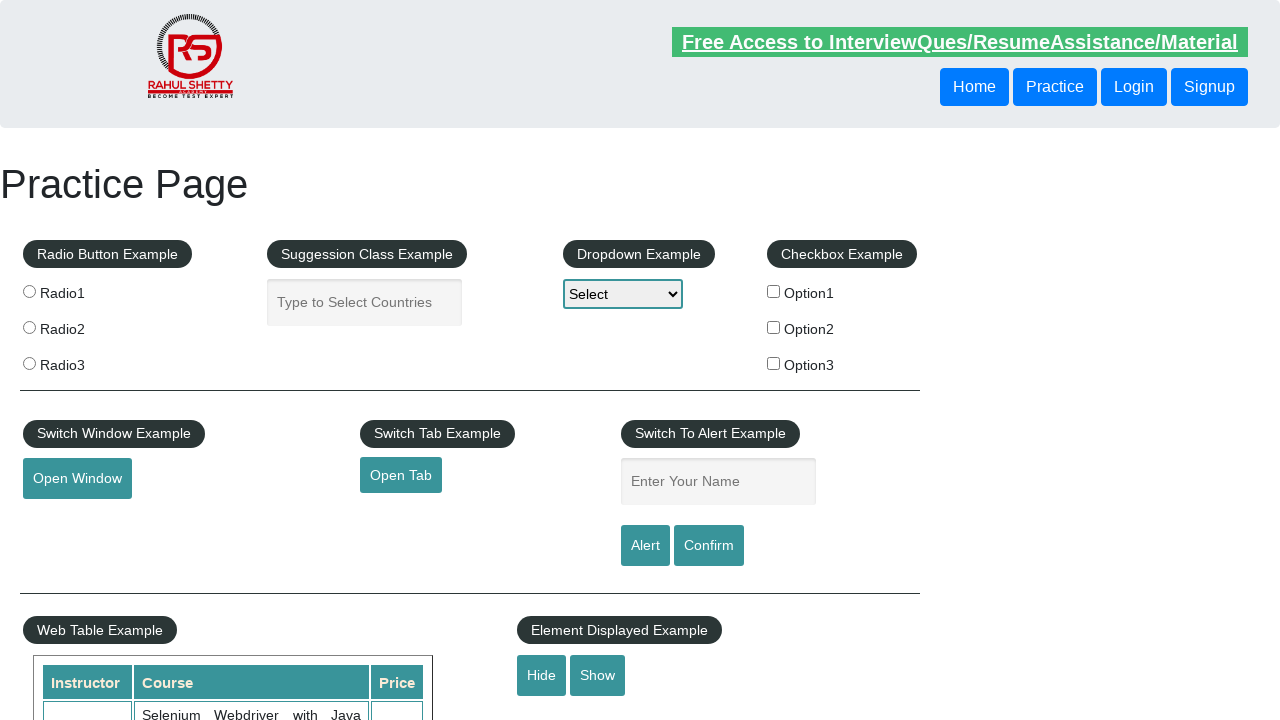